Tests the Terms of Service footer link by clicking it and verifying navigation to the terms of service page.

Starting URL: https://www.hematology.org/

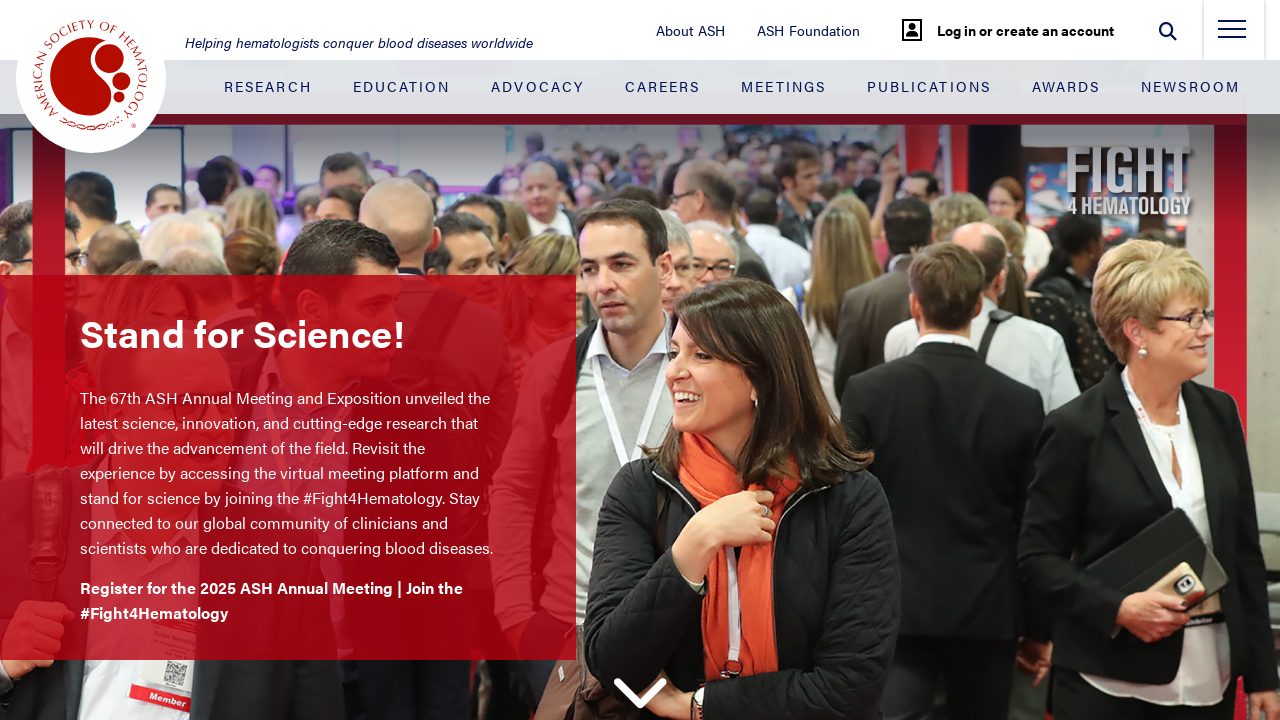

Scrolled down to footer
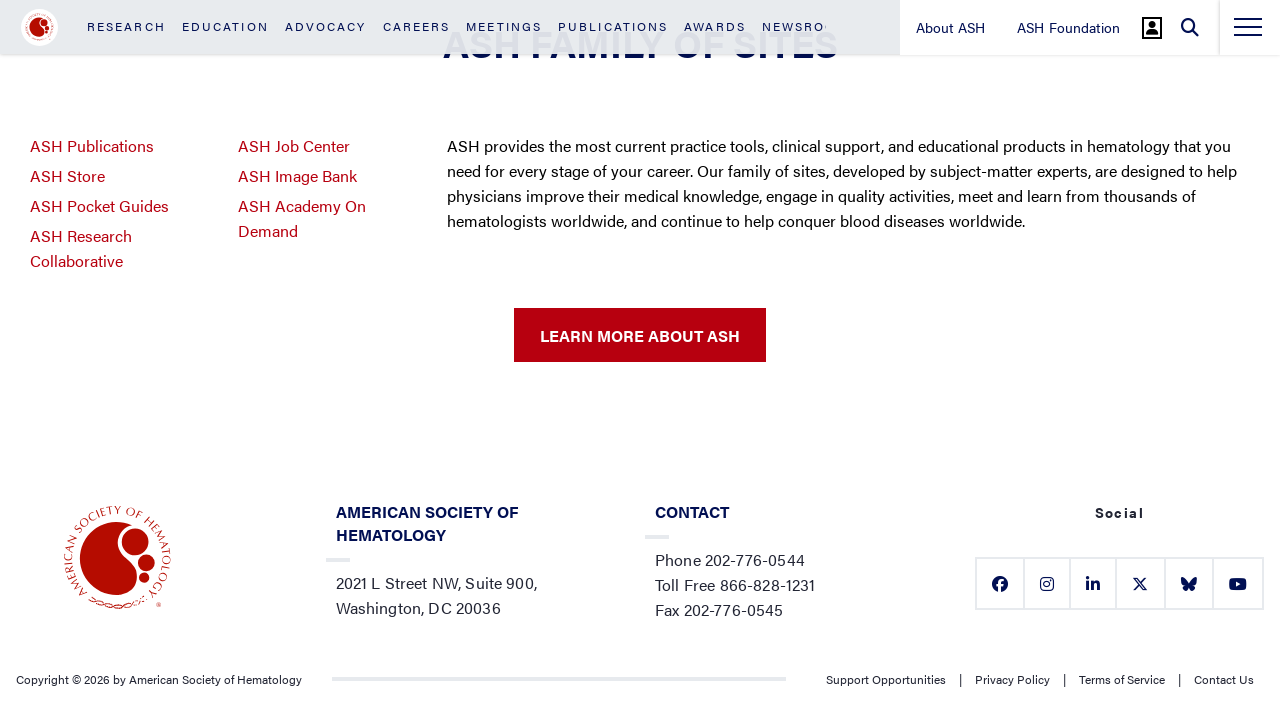

Clicked Terms of Service link in footer at (886, 679) on body > footer > div.footer-bar.d-flex > p:nth-child(3) > a:nth-child(3)
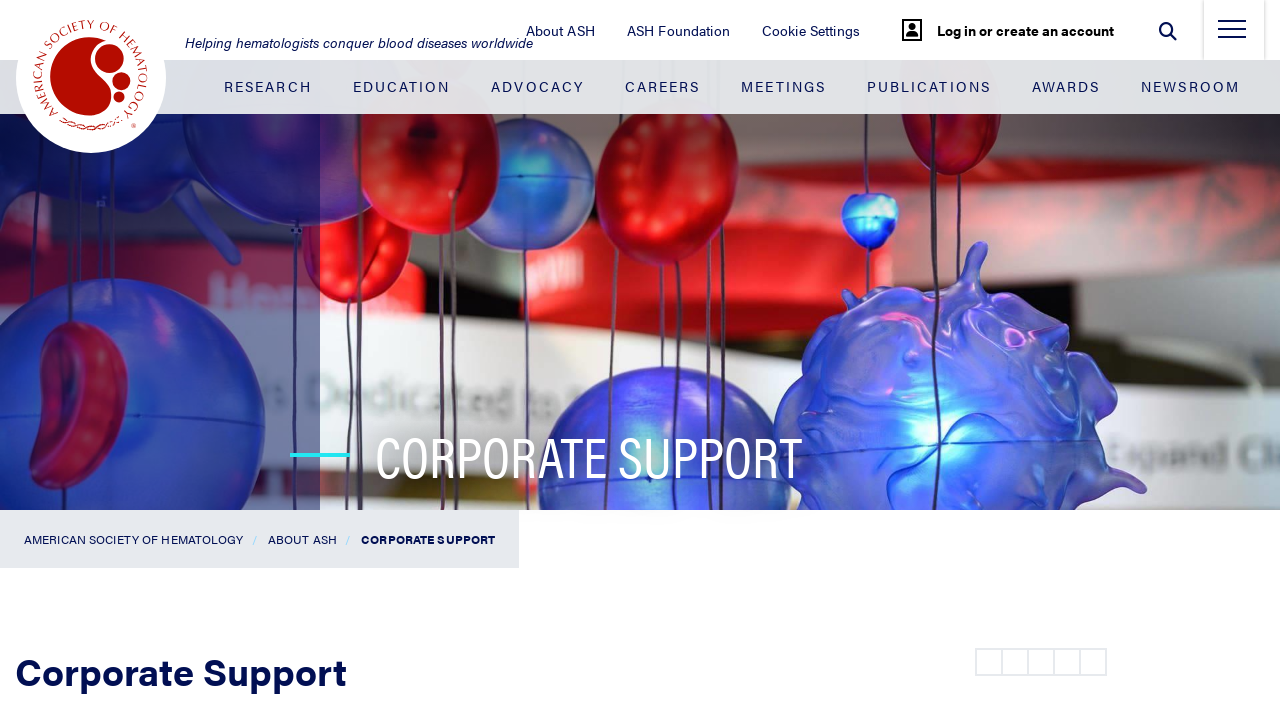

Terms of Service page loaded successfully
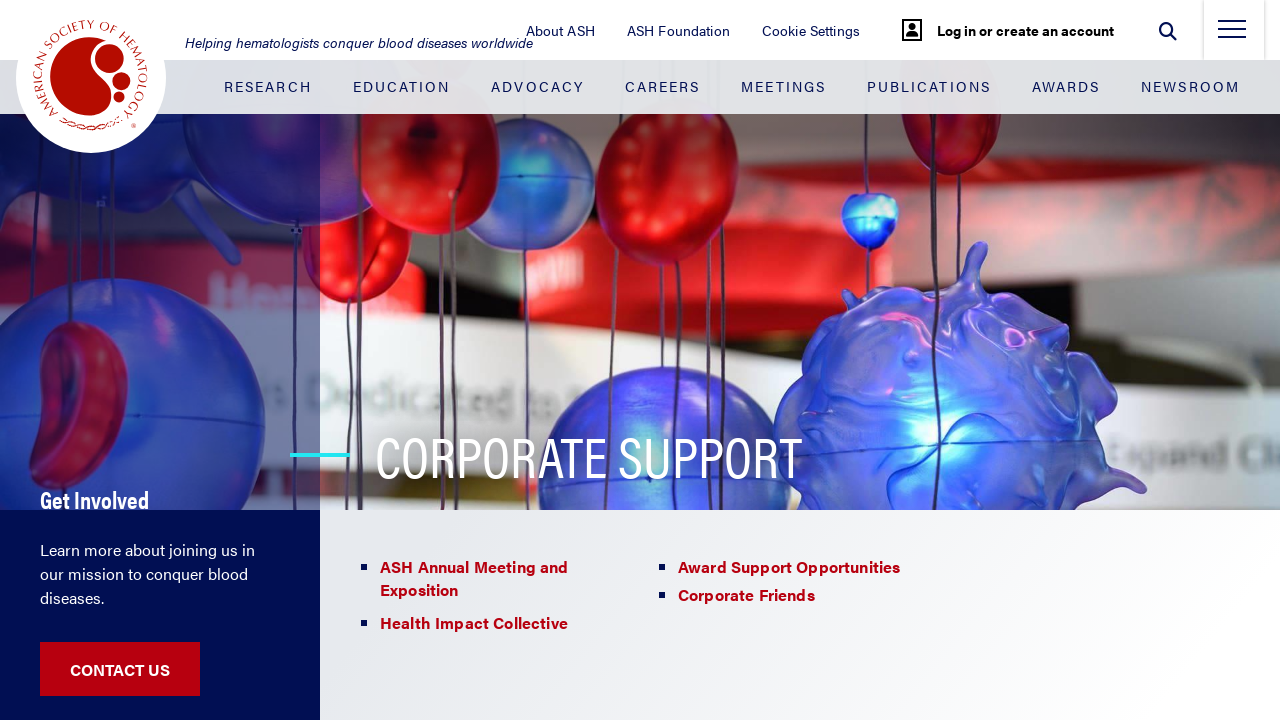

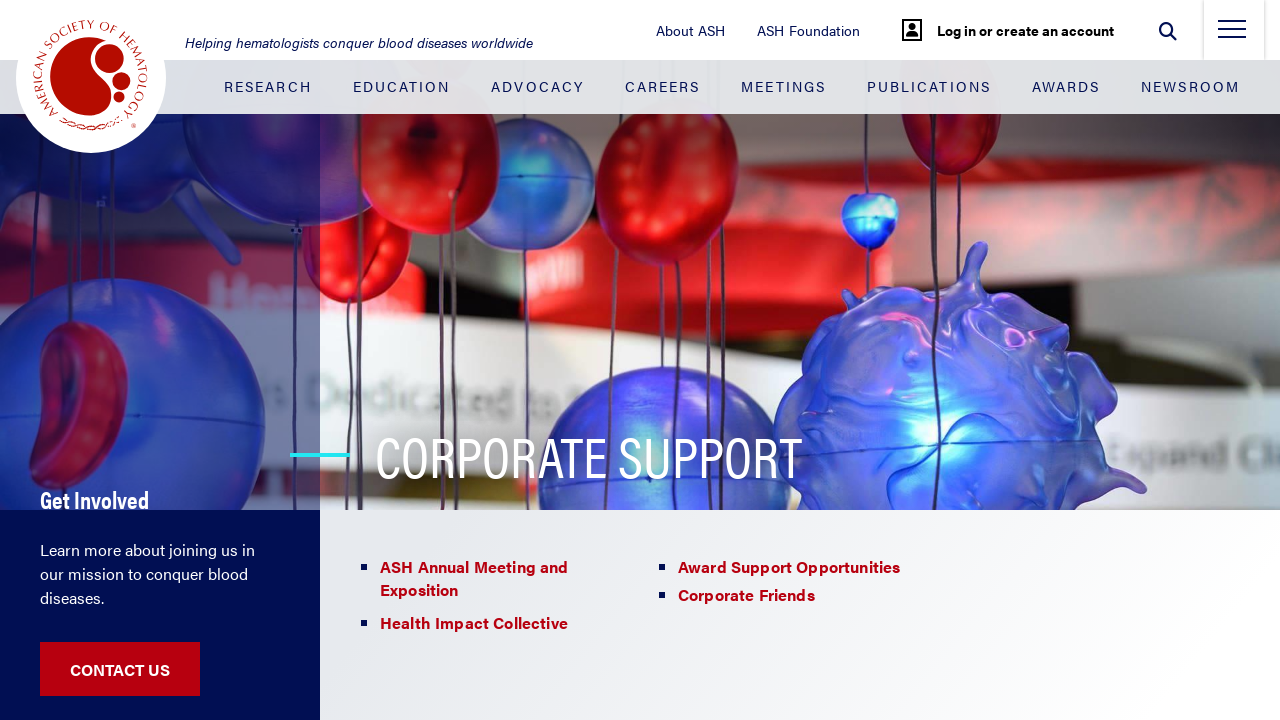